Tests adding and removing elements on the page by clicking Add Element button, verifying the number of Delete buttons, then removing an element

Starting URL: https://the-internet.herokuapp.com/add_remove_elements/

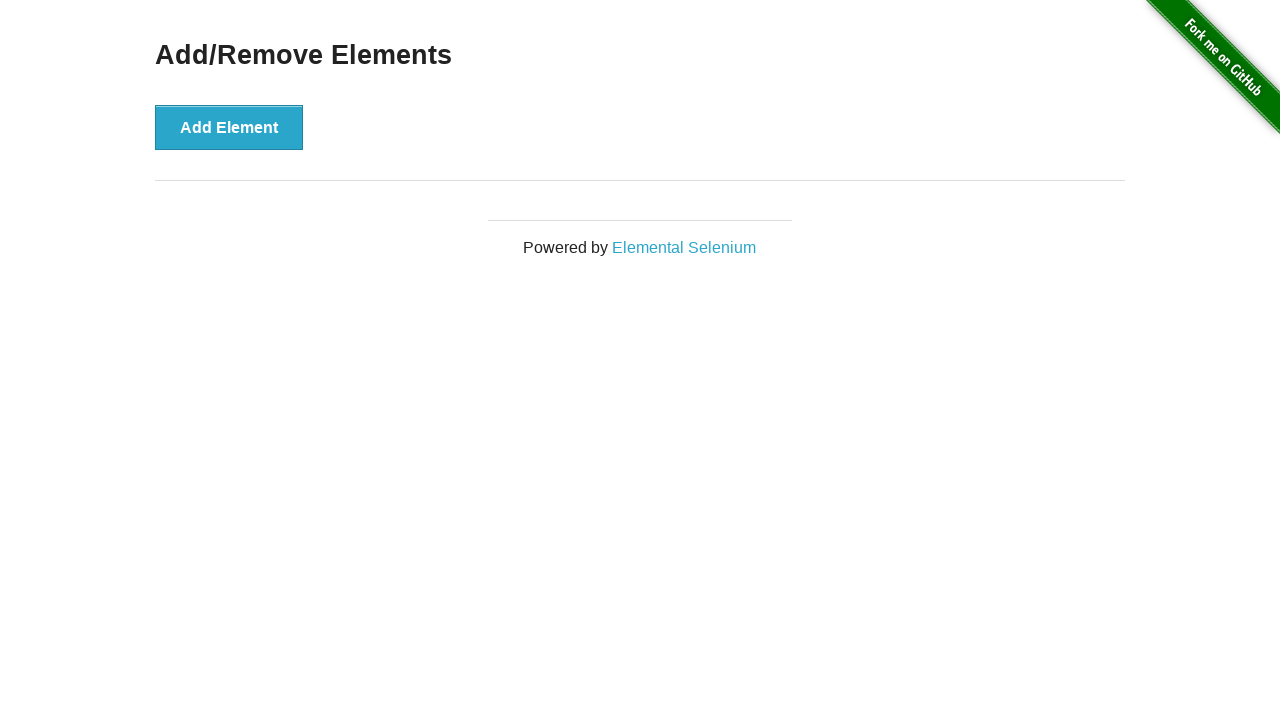

Navigated to Add/Remove Elements page
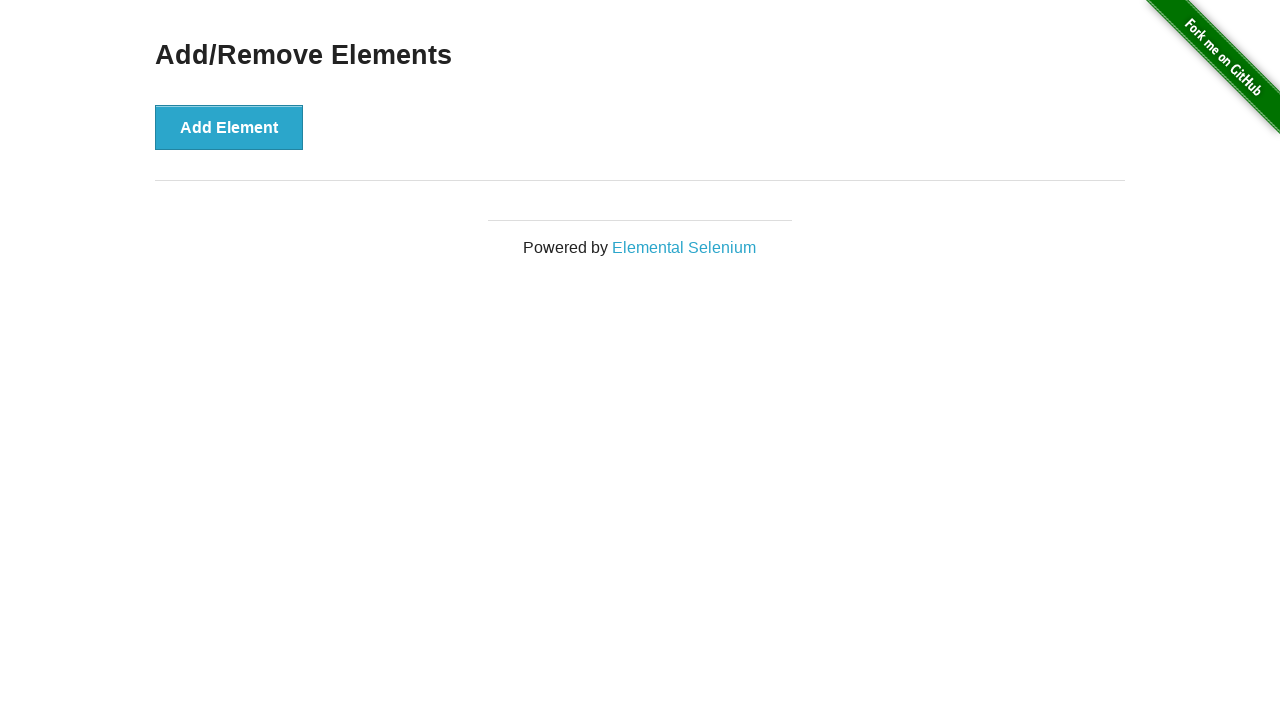

Clicked Add Element button to add an element at (229, 127) on xpath=//button[text()='Add Element']
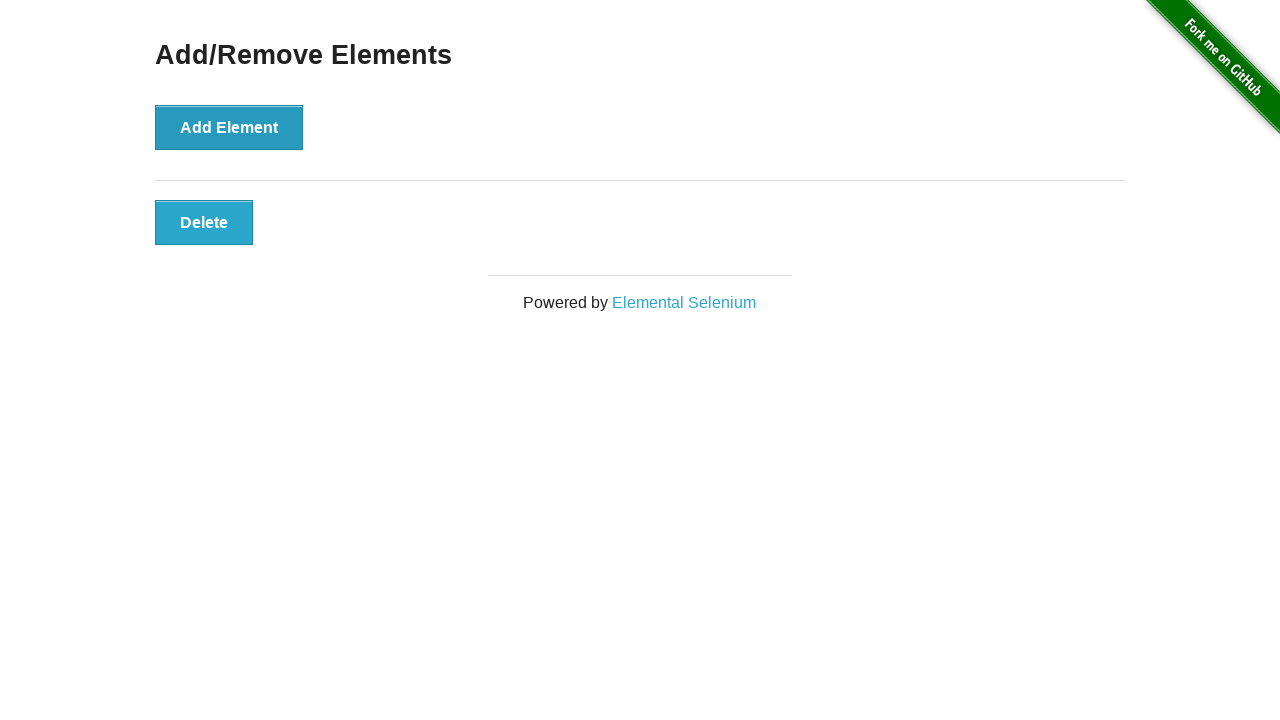

Verified Delete button appeared on the page
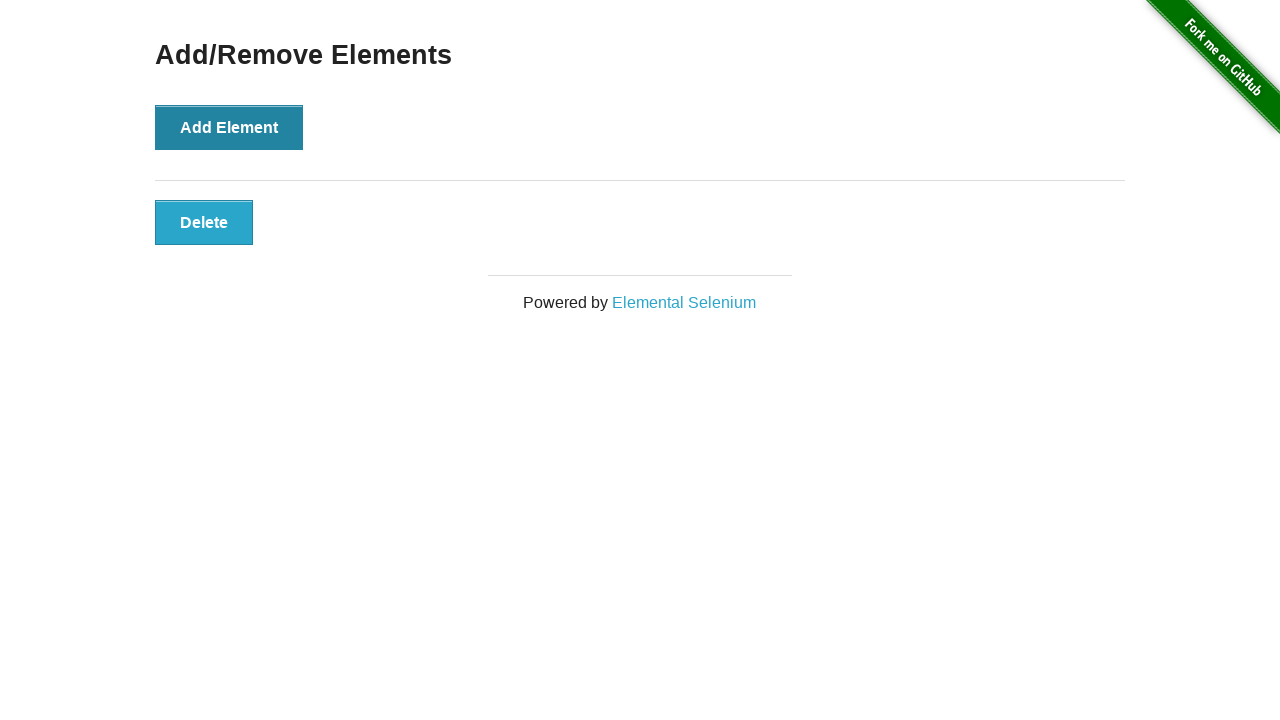

Clicked Delete button to remove the element at (204, 222) on xpath=//button[text()='Delete']
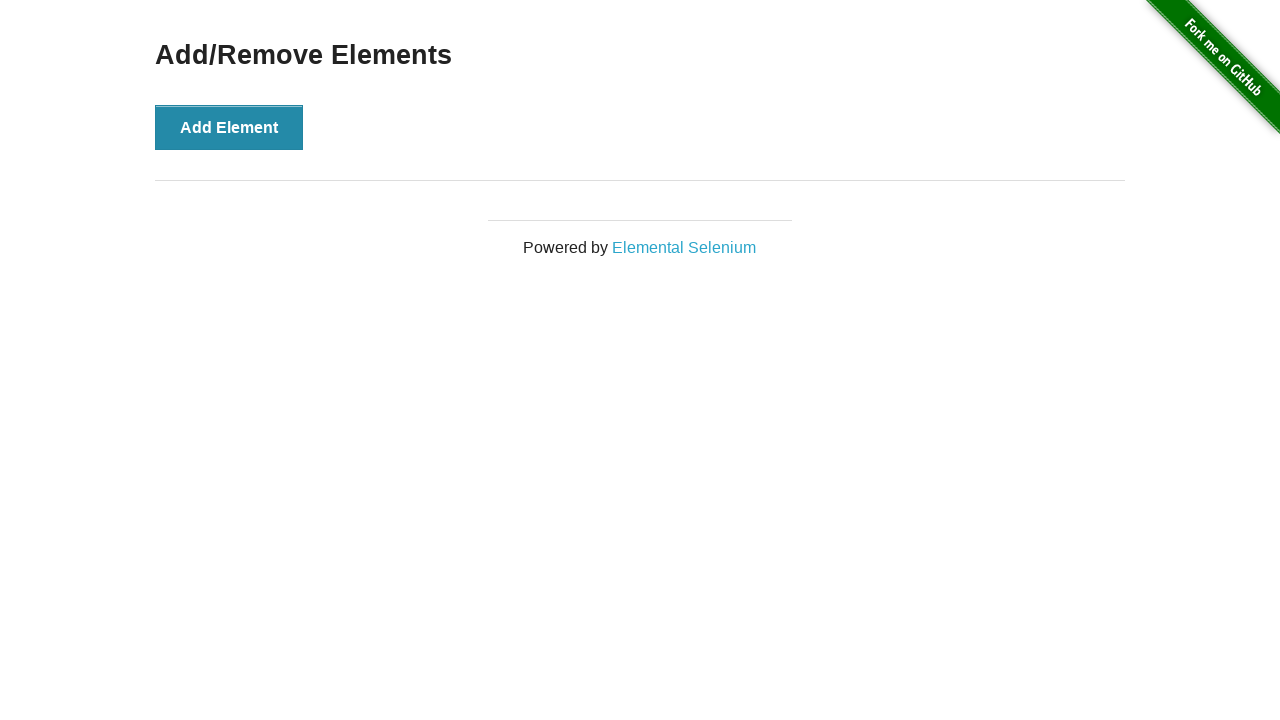

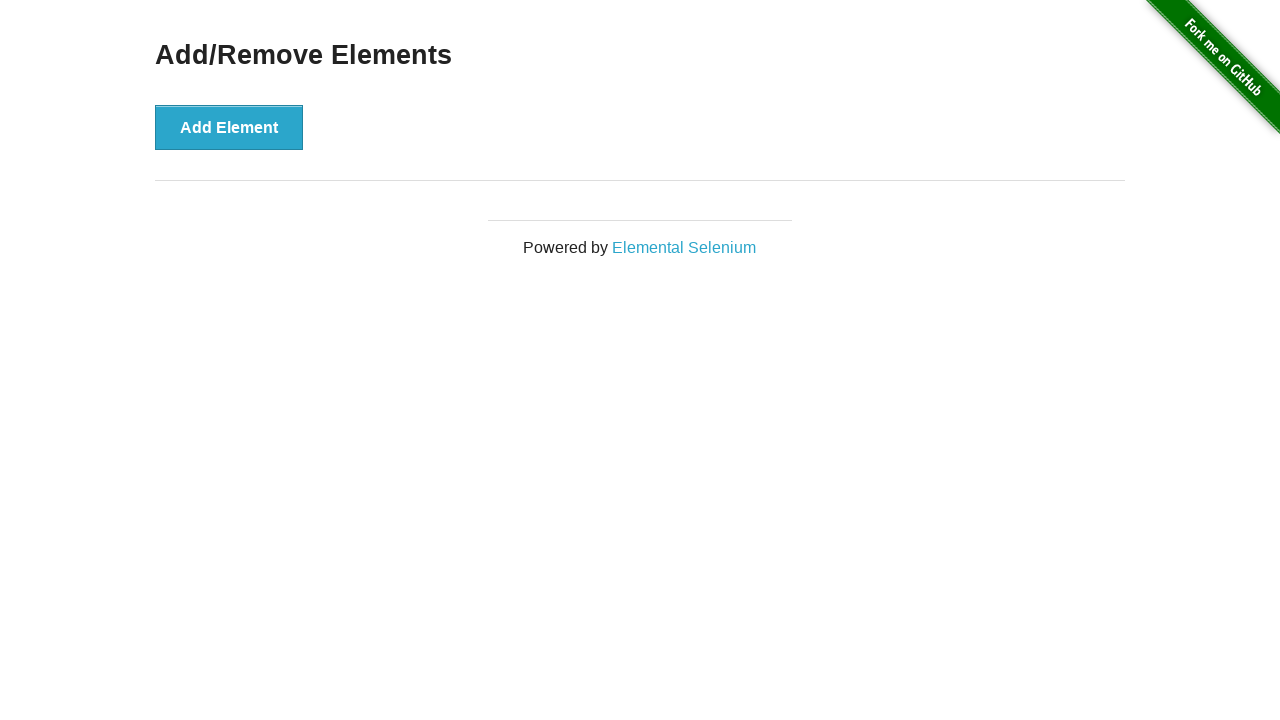